Navigates to W3Schools JavaScript tutorial page, scrolls to find and click on the "Complete JavaScript Reference" link

Starting URL: https://www.w3schools.com/js/default.asp

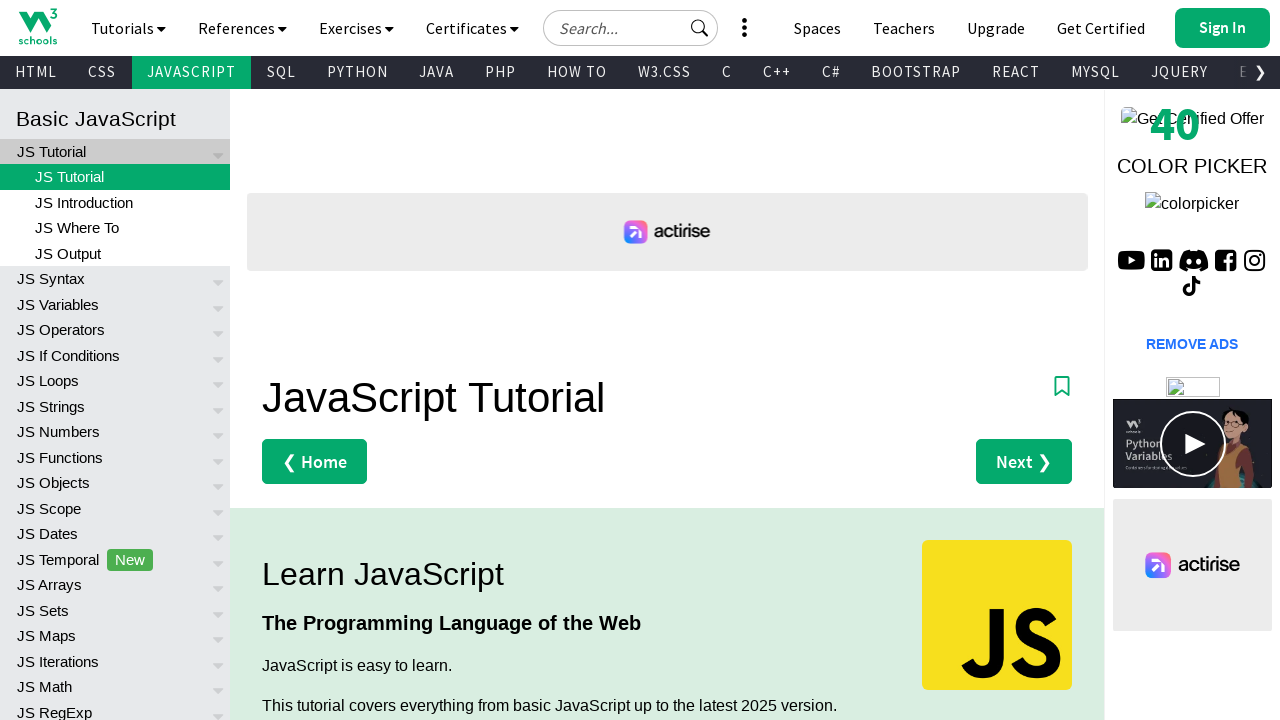

Navigated to W3Schools JavaScript tutorial page
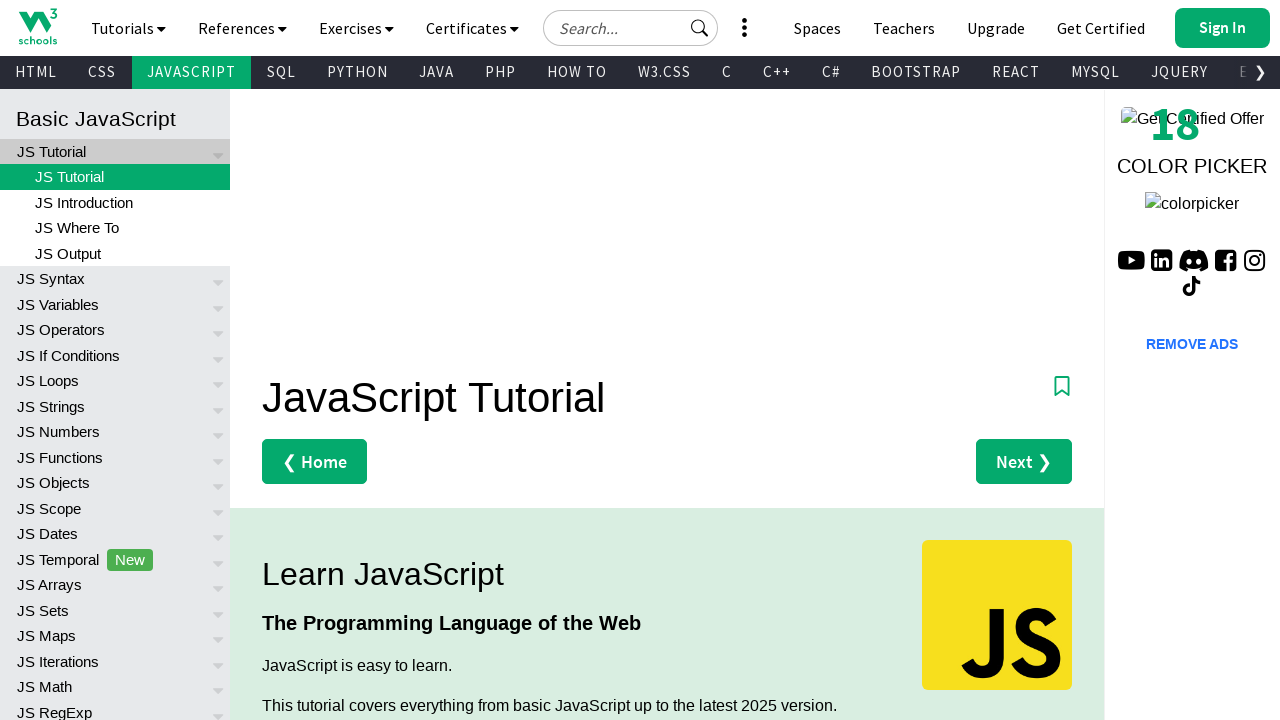

Located the 'Complete JavaScript Reference' link
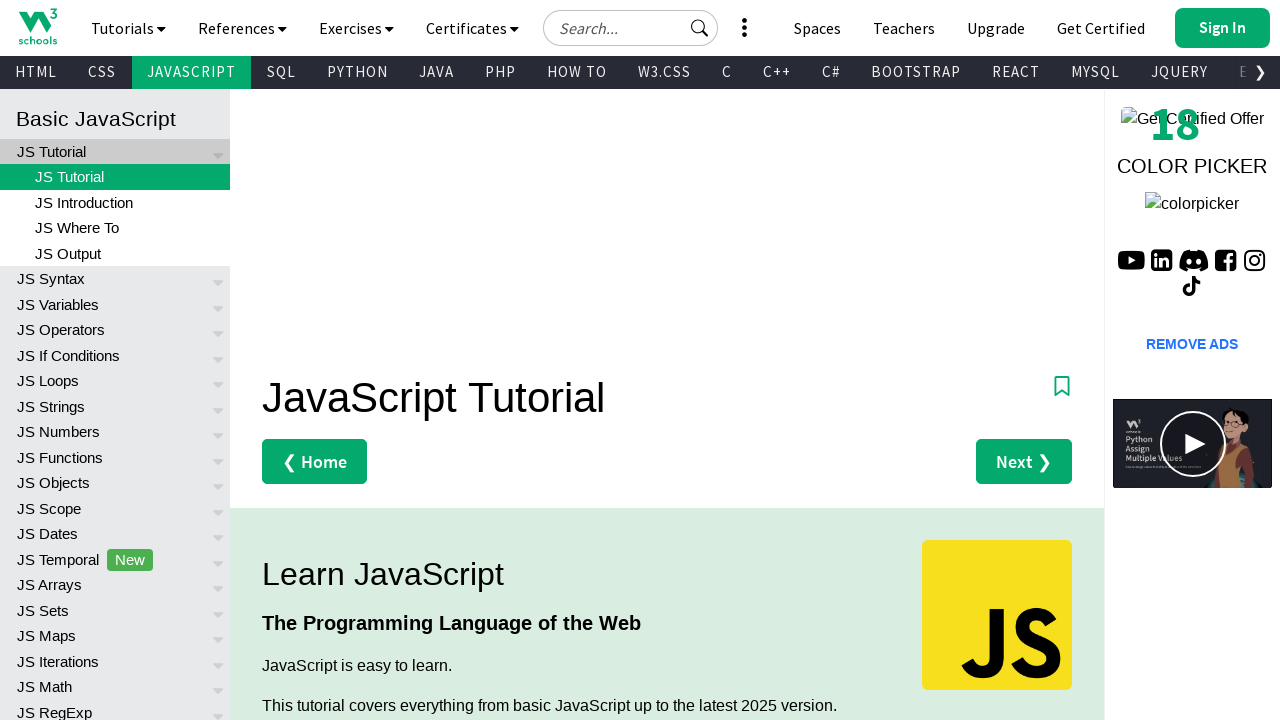

Scrolled to bring 'Complete JavaScript Reference' link into view
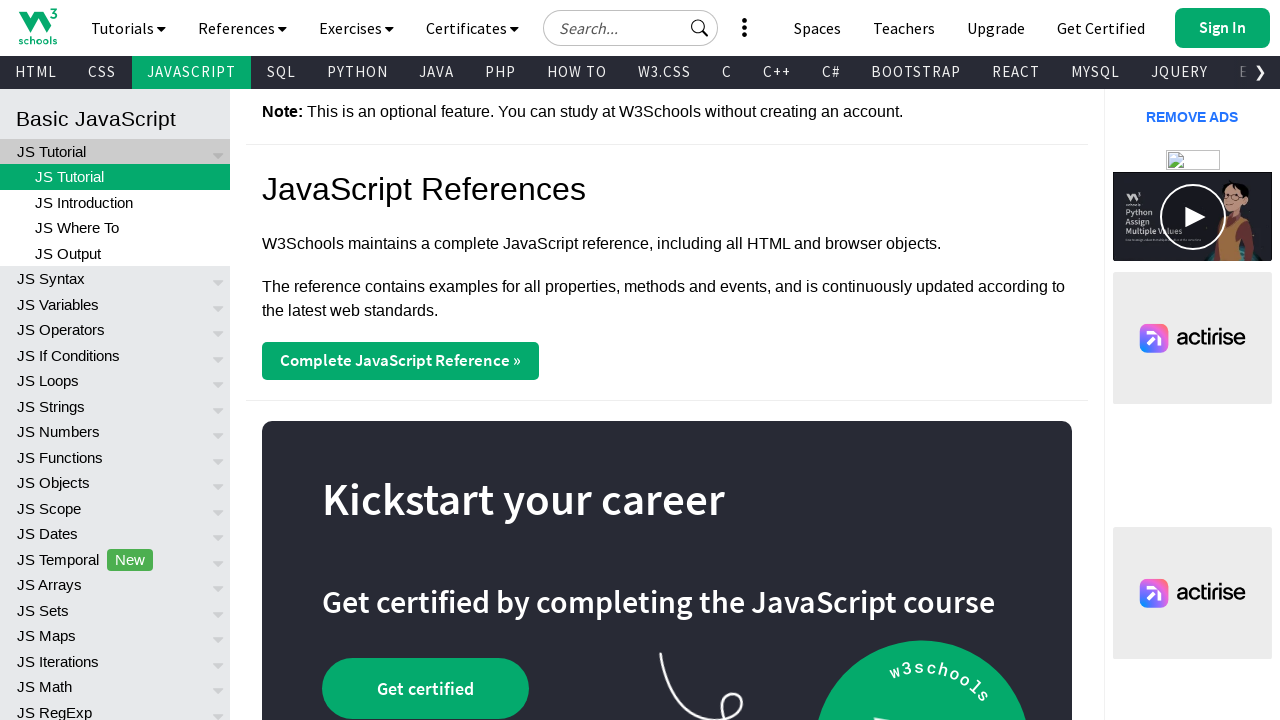

Applied additional scroll adjustment of -200 pixels to better position the element
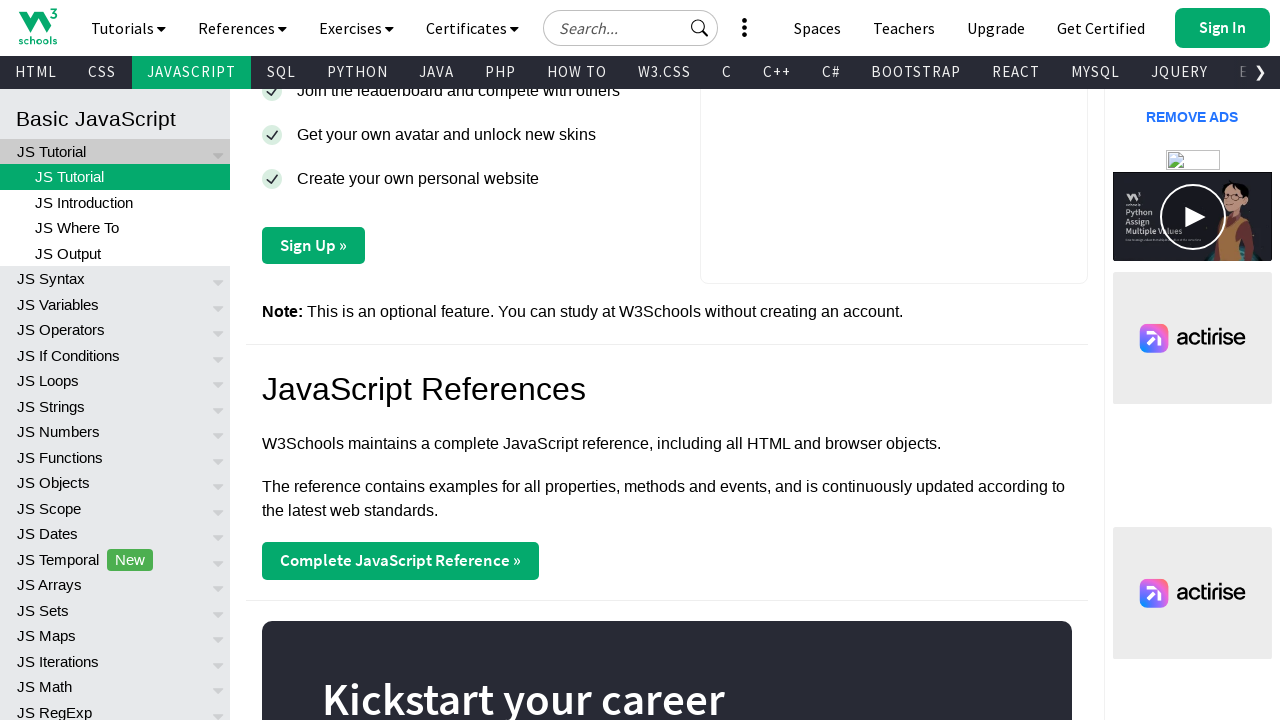

Clicked on the 'Complete JavaScript Reference' link at (400, 561) on xpath=//a[contains(text(),'Complete JavaScript Reference')]
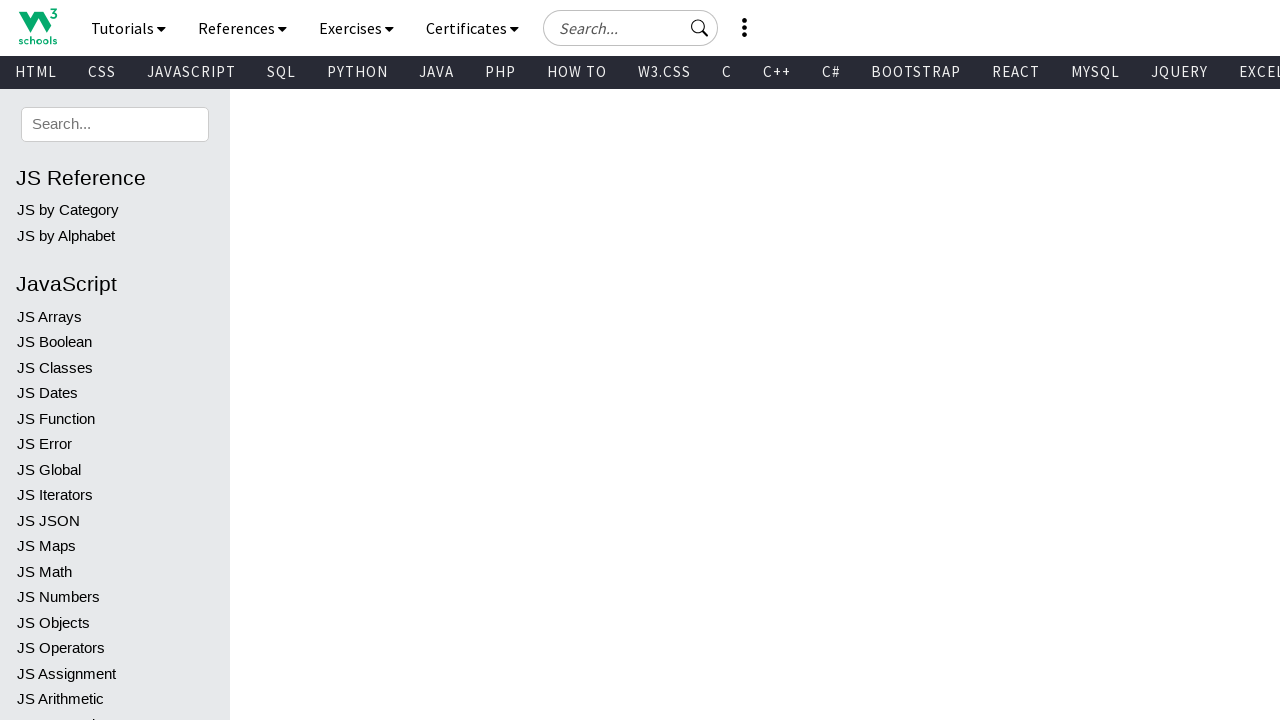

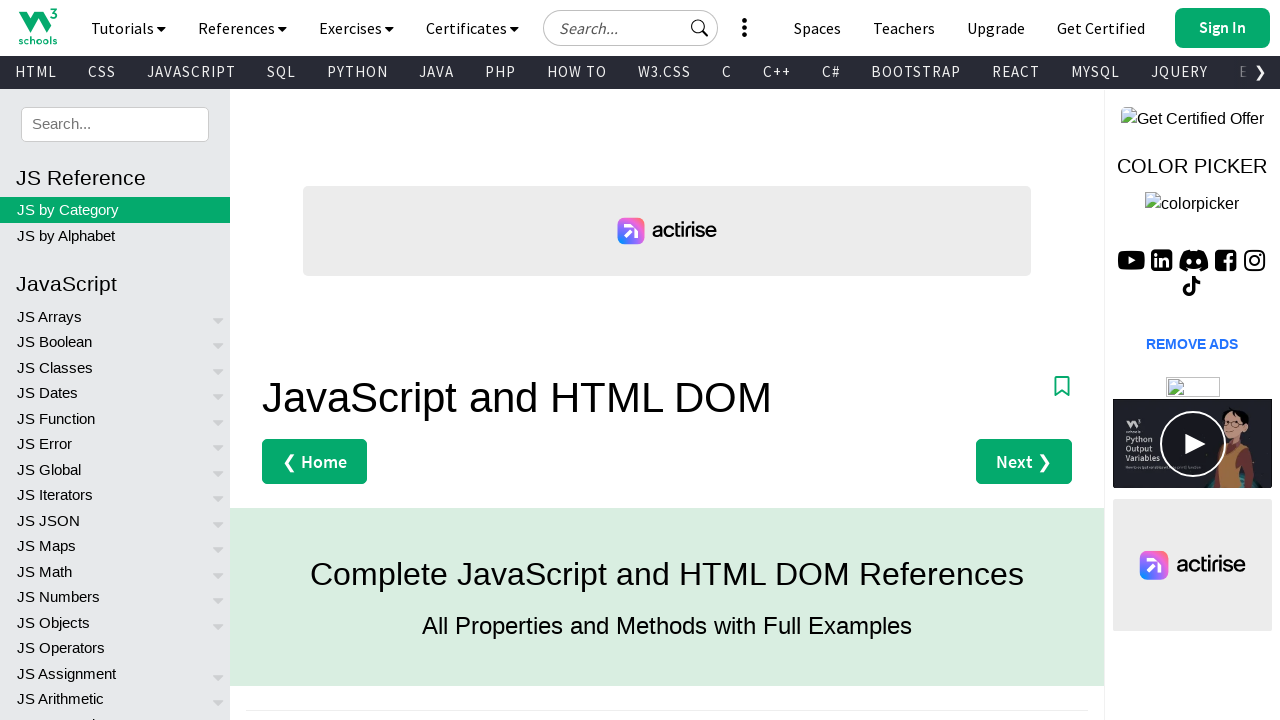